Navigates to the WiseQuarter website and verifies the page loads successfully

Starting URL: https://www.wisequarter.com

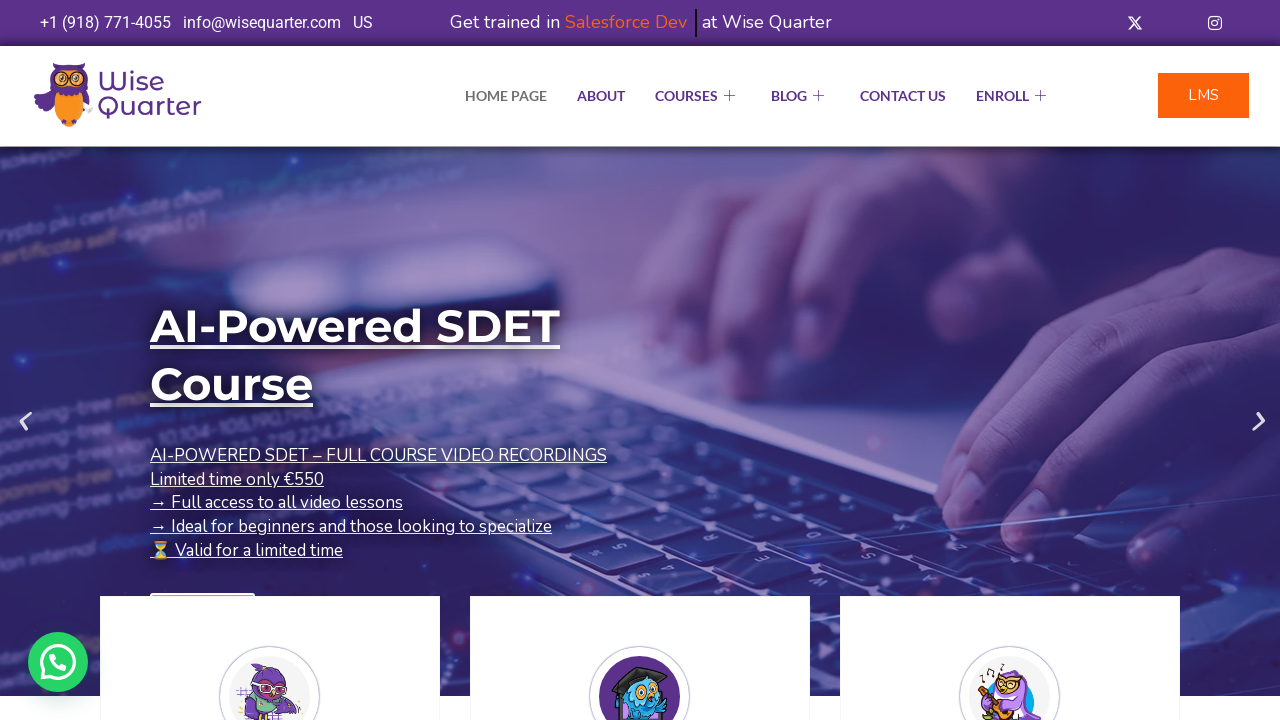

Waited for page to reach domcontentloaded state
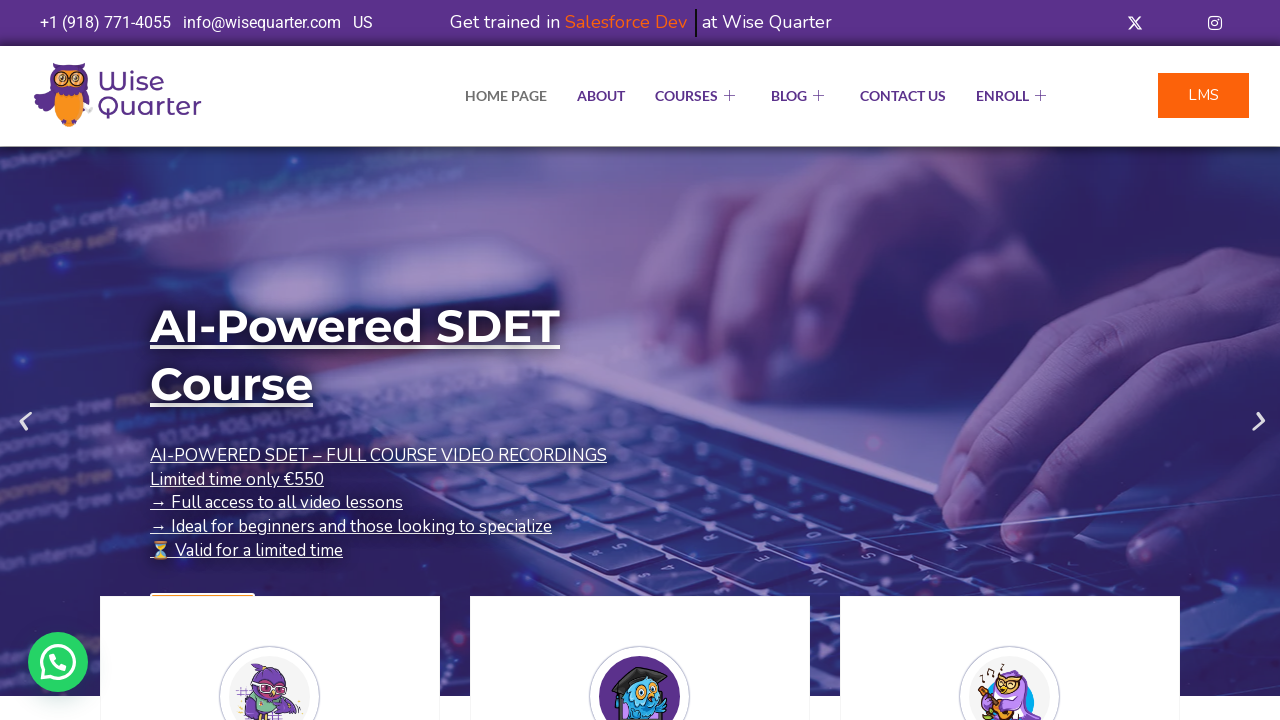

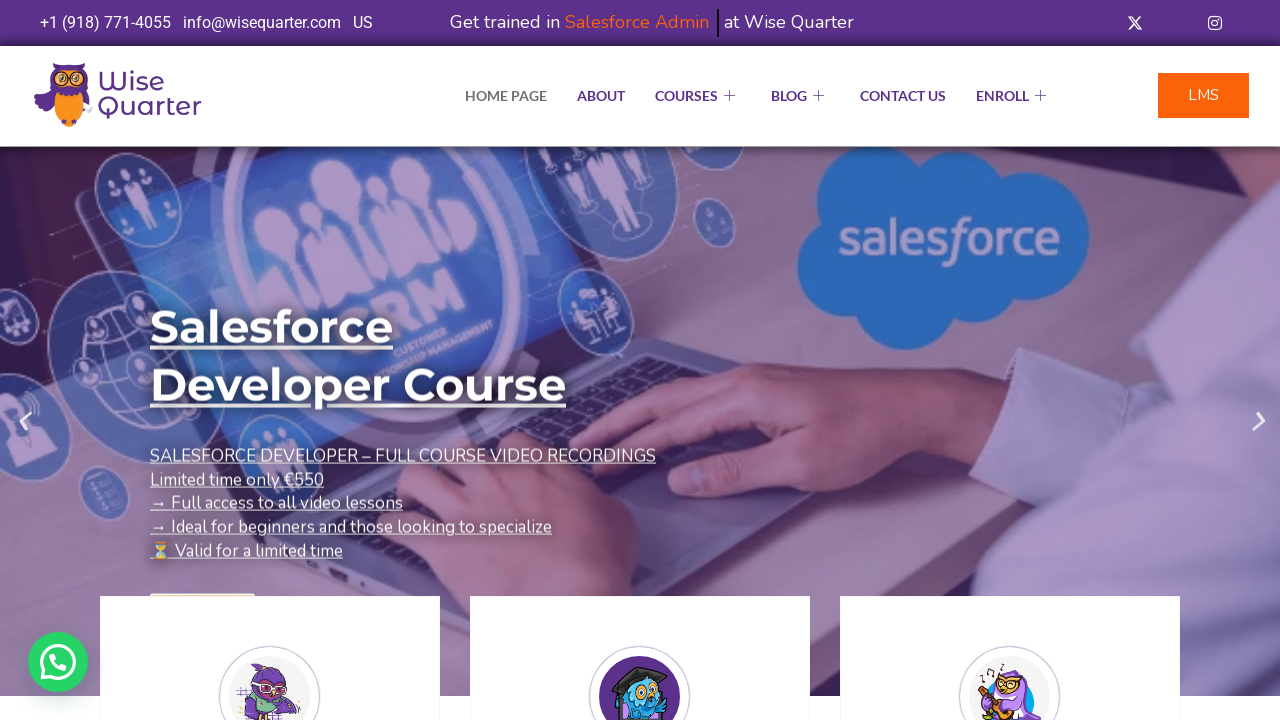